Tests registration form by filling in name fields and email, then submitting the form and verifying the success message

Starting URL: http://suninjuly.github.io/registration1.html

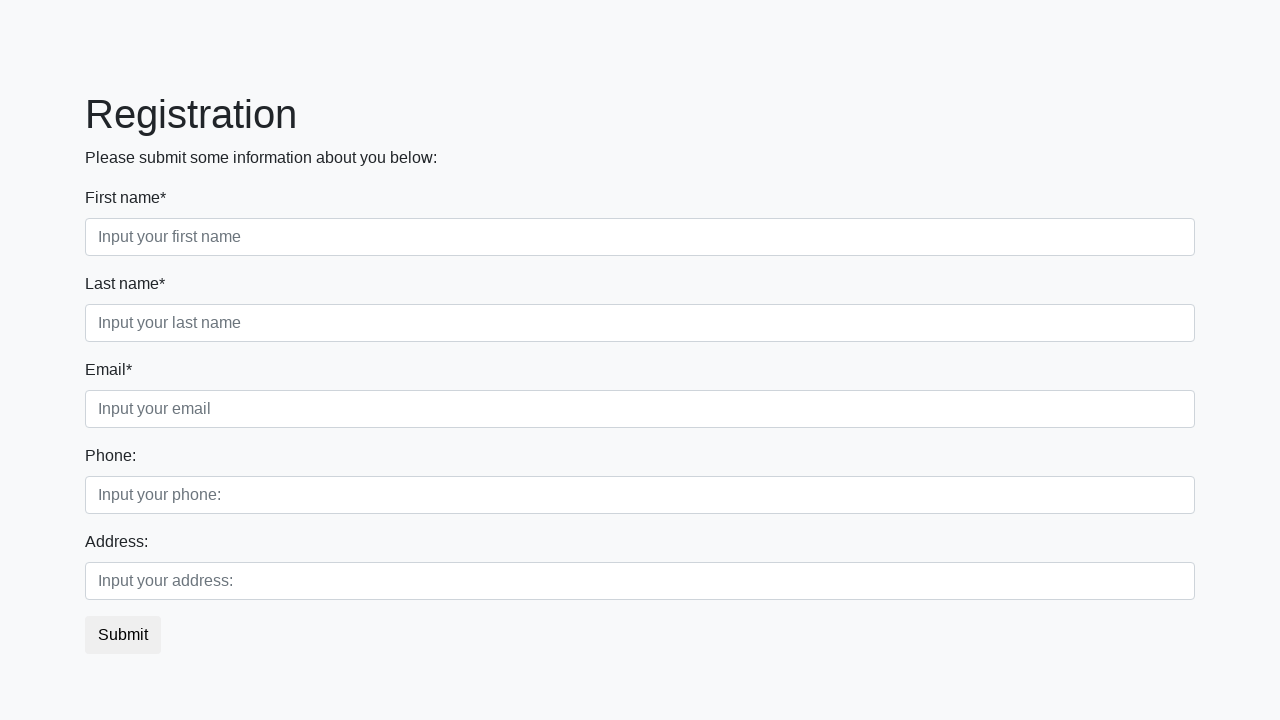

Filled first name field with '1_Name' on .first_block .first
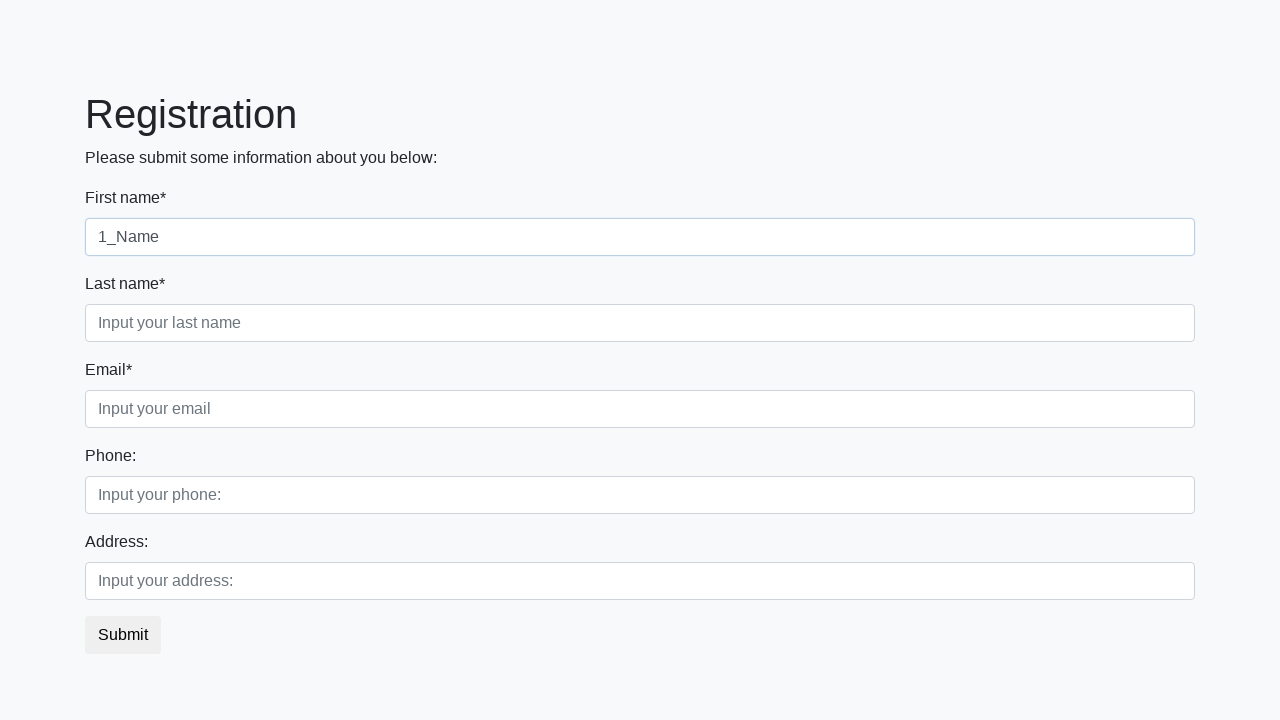

Filled second name field with '2_Name' on .first_block .second
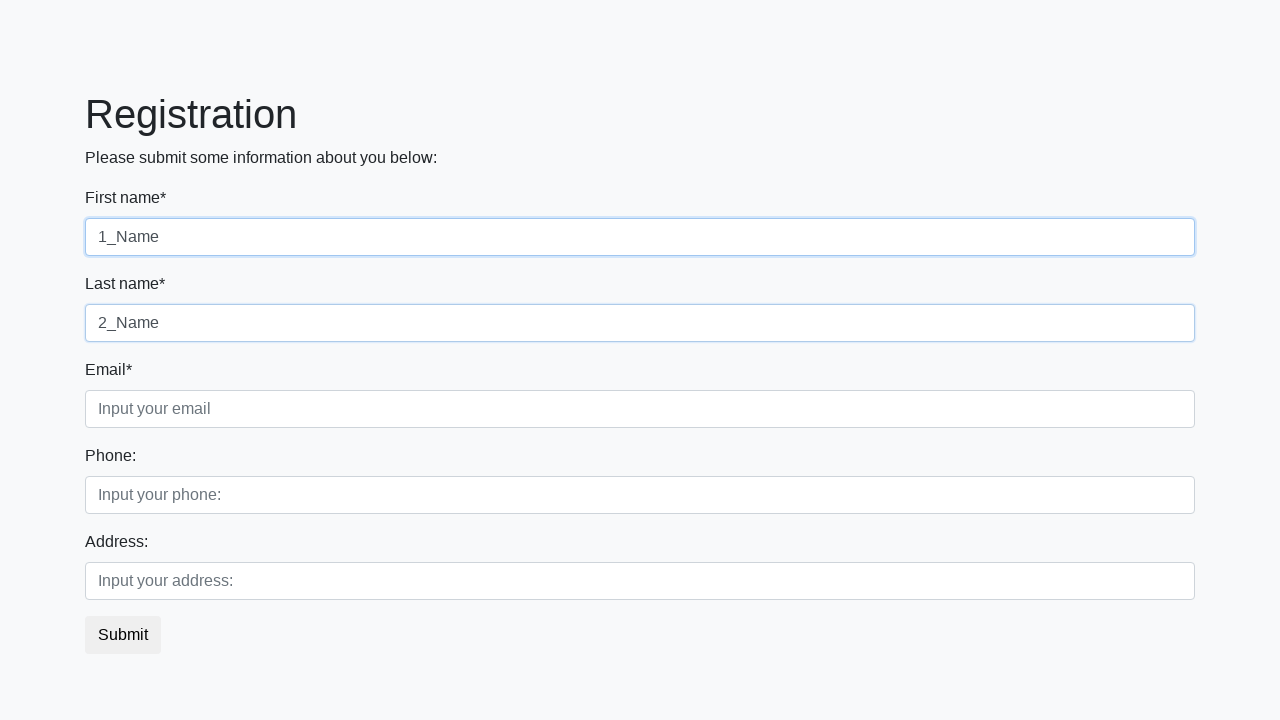

Filled email field with 'mail@example.com' on .third_class .third
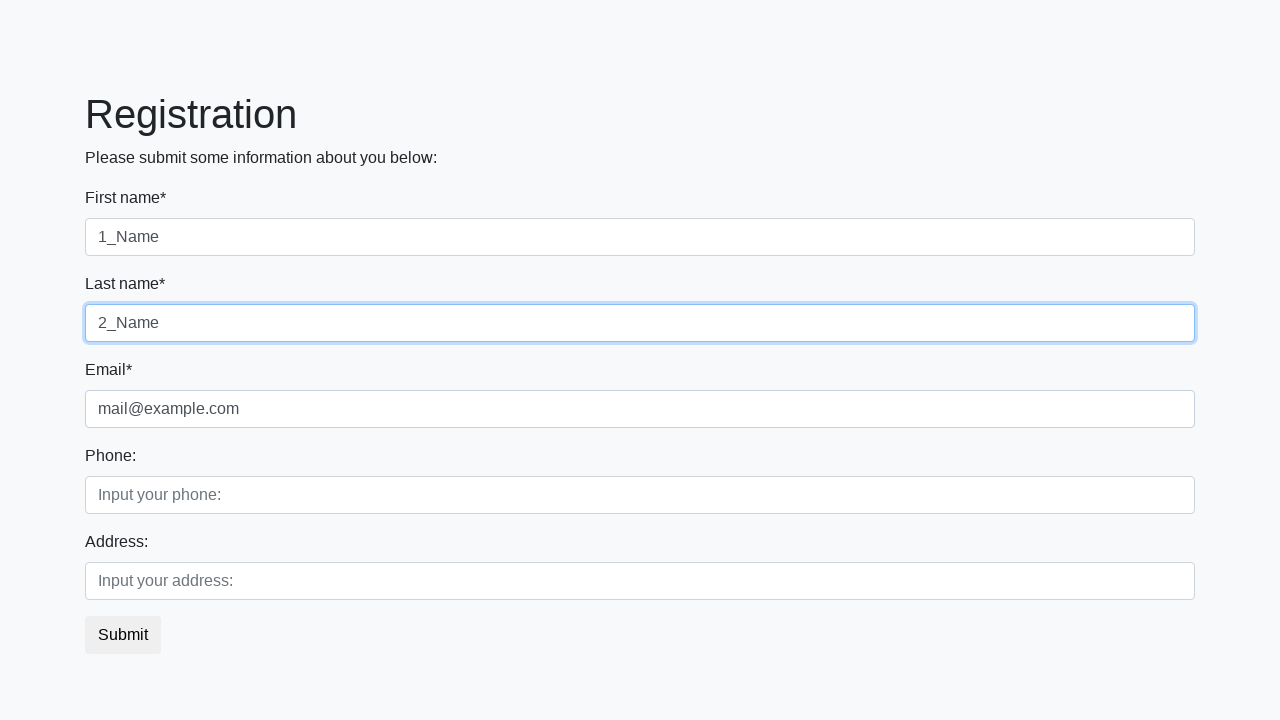

Clicked submit button to register at (123, 635) on button.btn
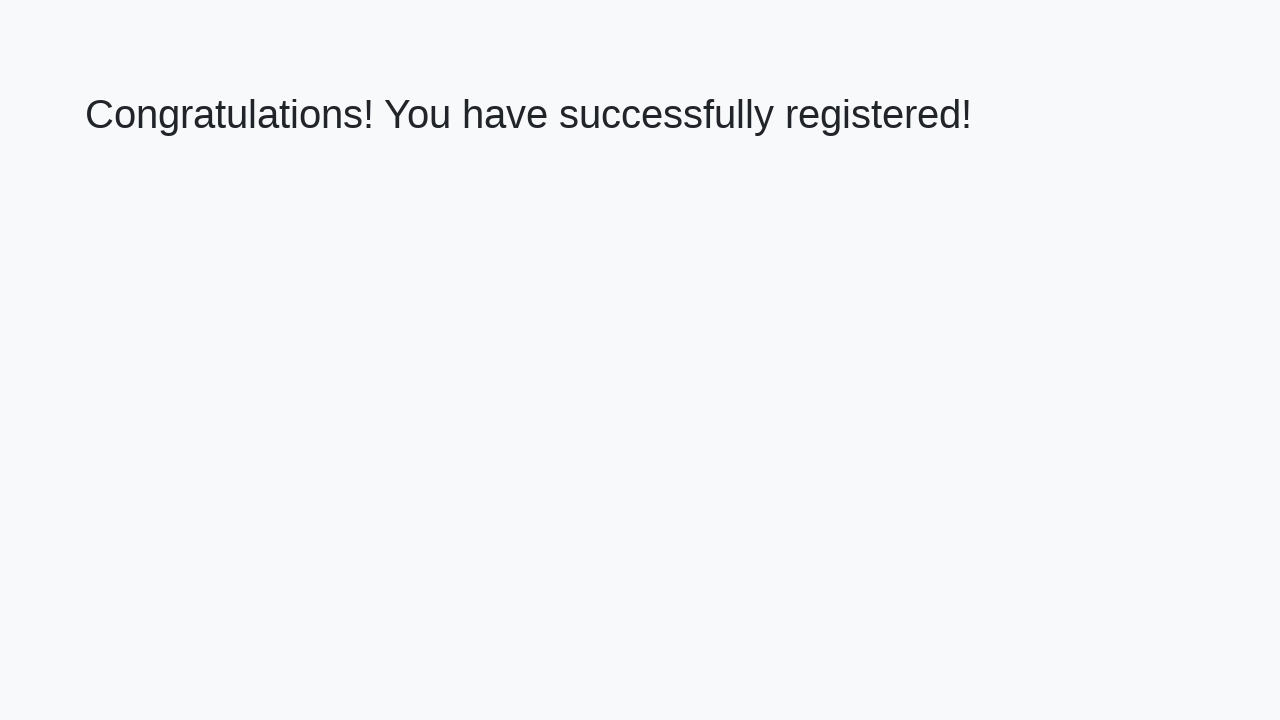

Registration success message appeared
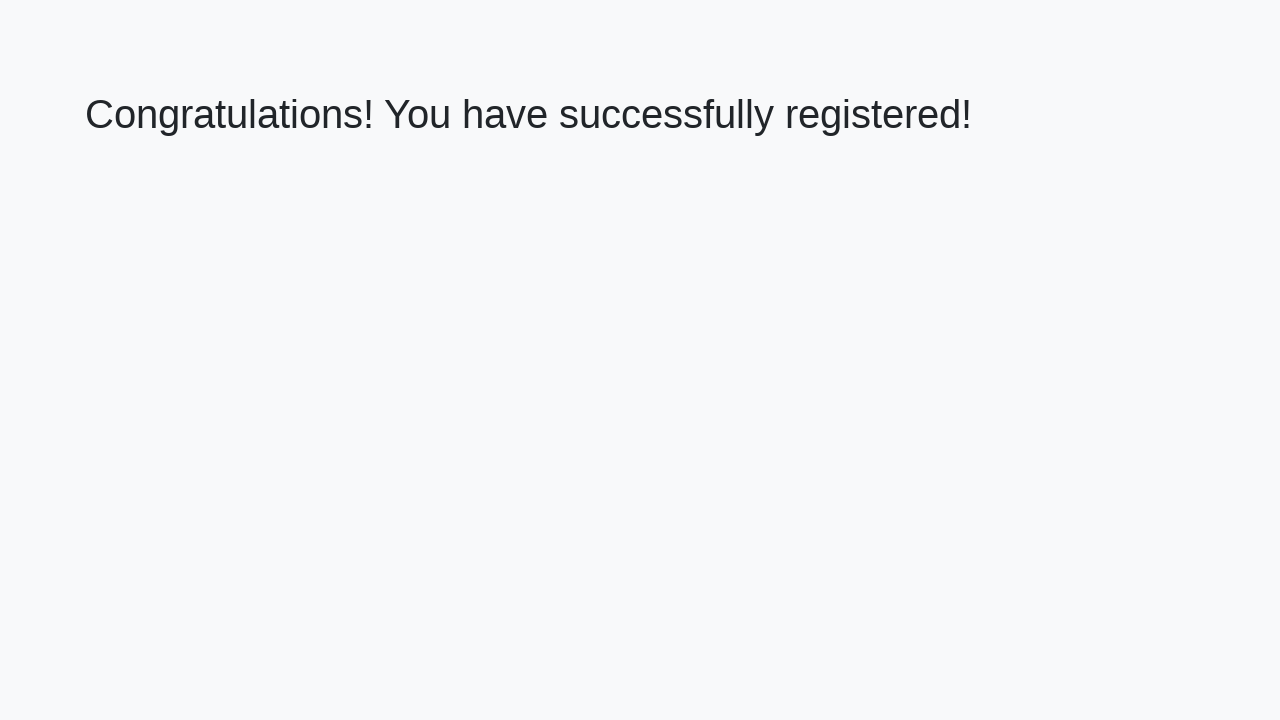

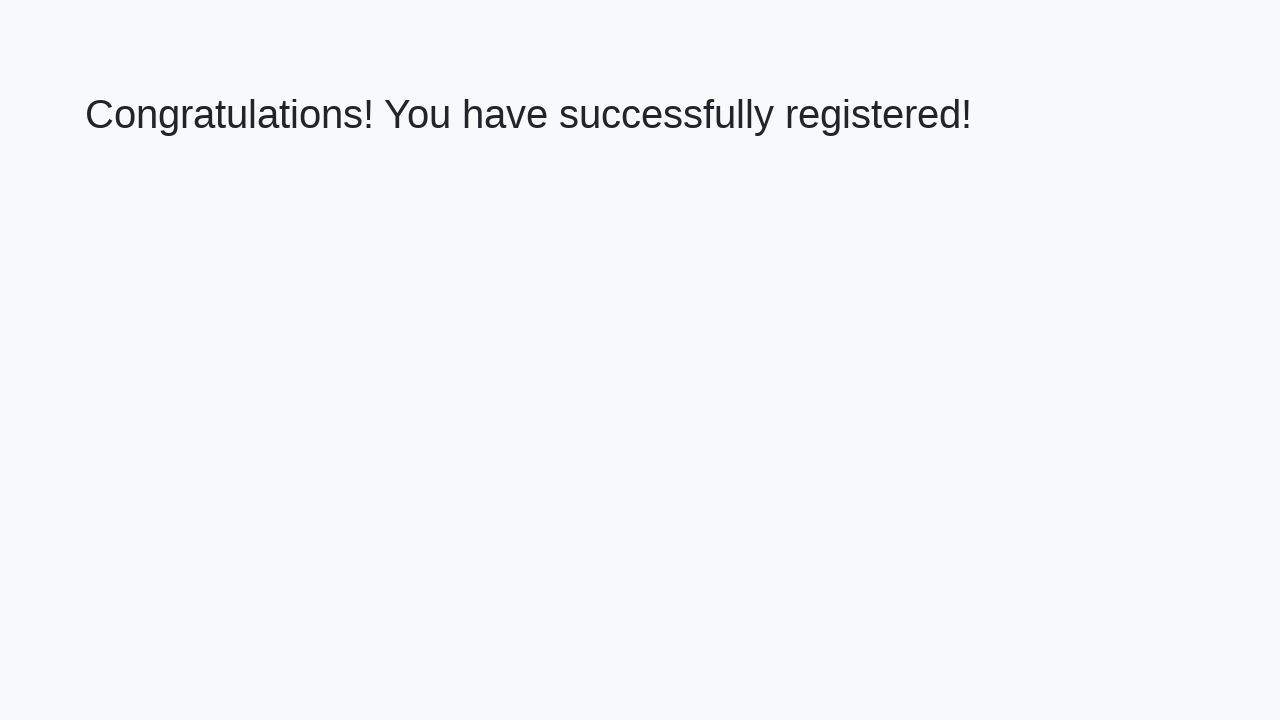